Tests browser window switching functionality by clicking a link that opens a new window, switching to it, and then switching back to the parent window

Starting URL: http://the-internet.herokuapp.com/windows

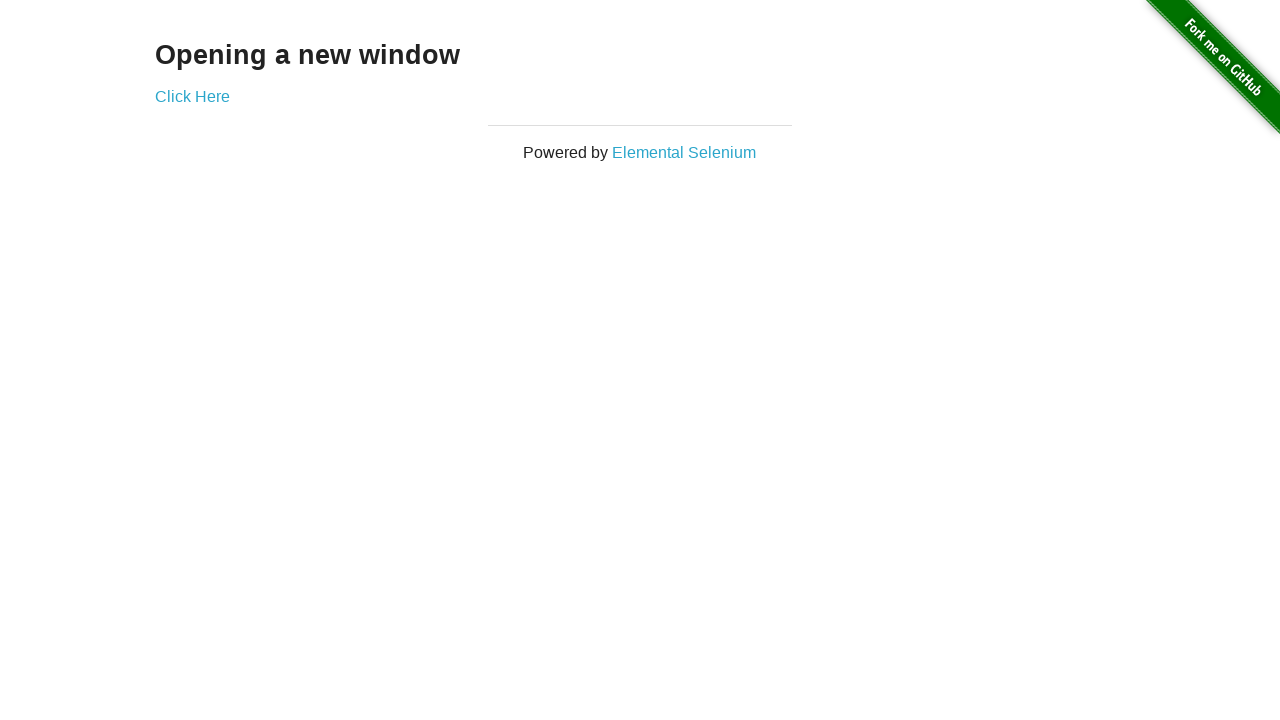

Stored reference to parent window
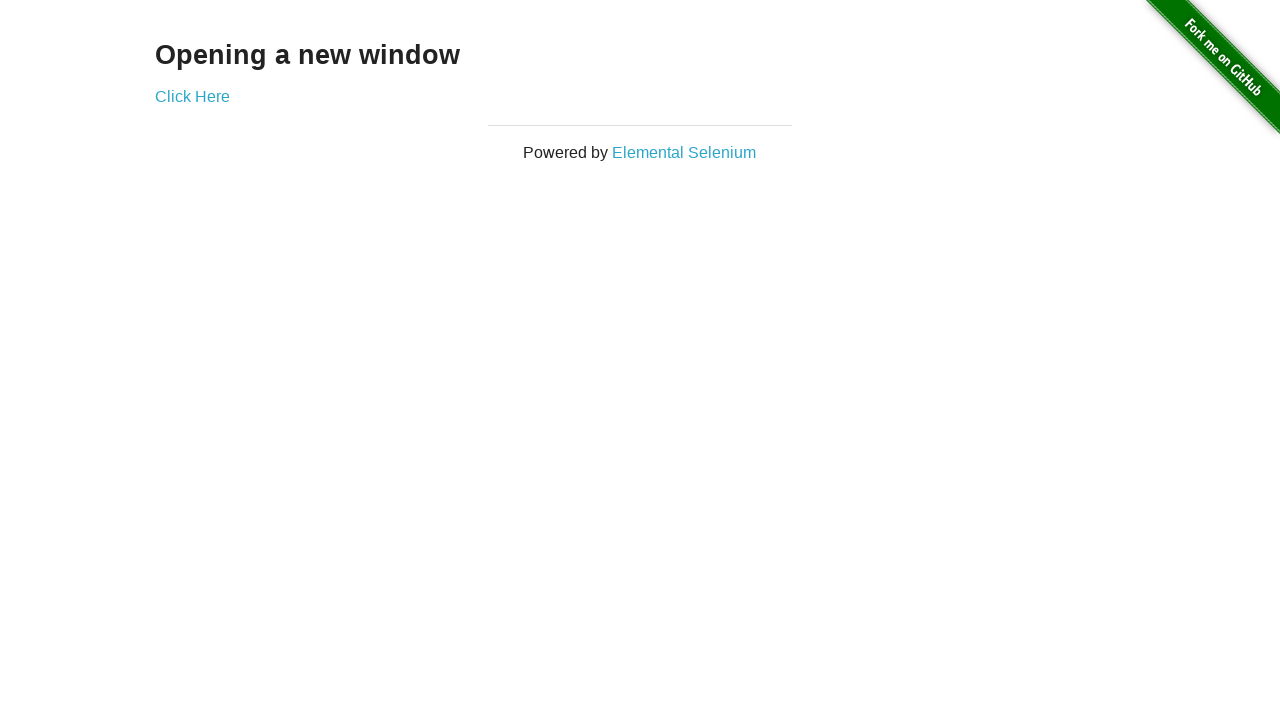

Clicked 'Click Here' link to open new window at (192, 96) on a:has-text('Click Here')
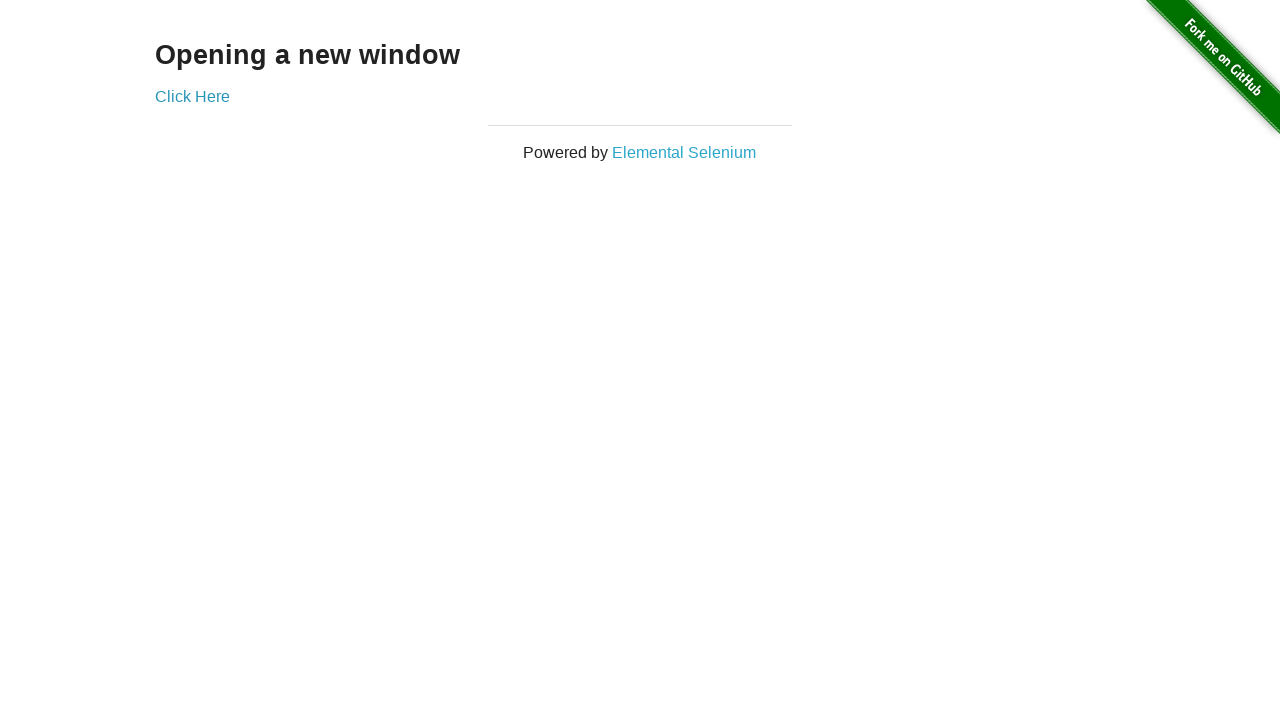

Retrieved child window reference
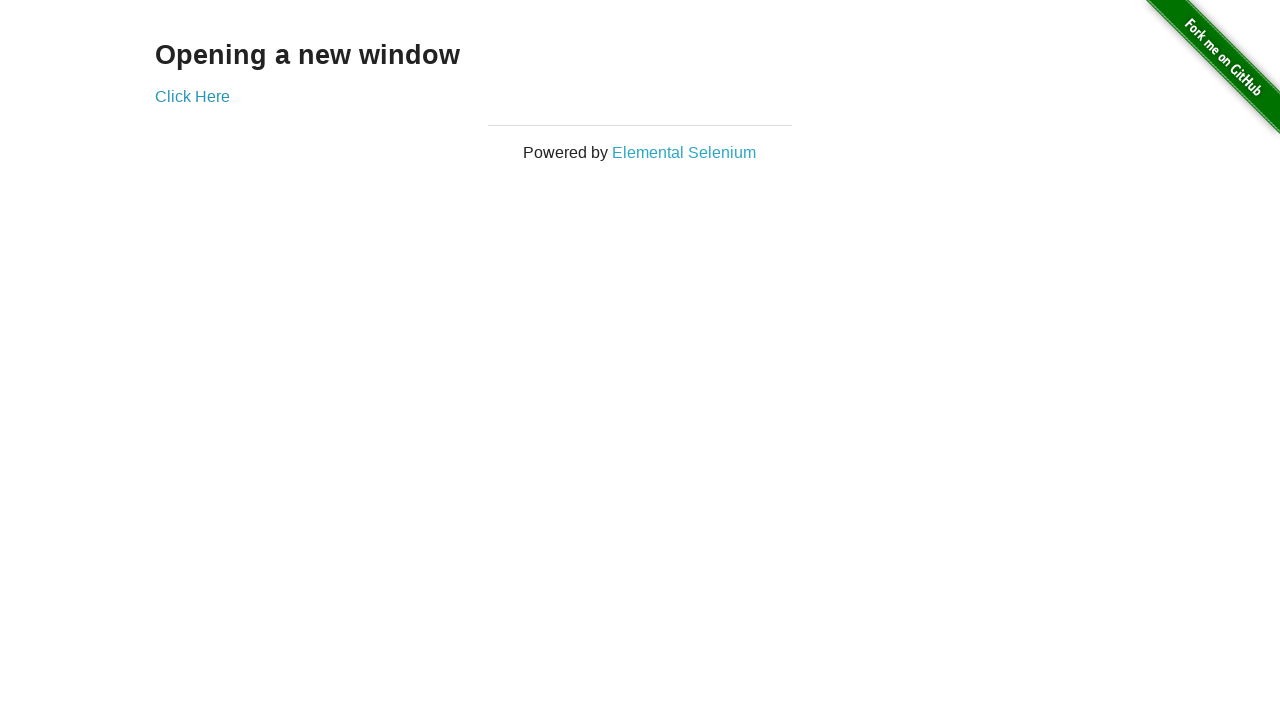

Retrieved child window title: New Window
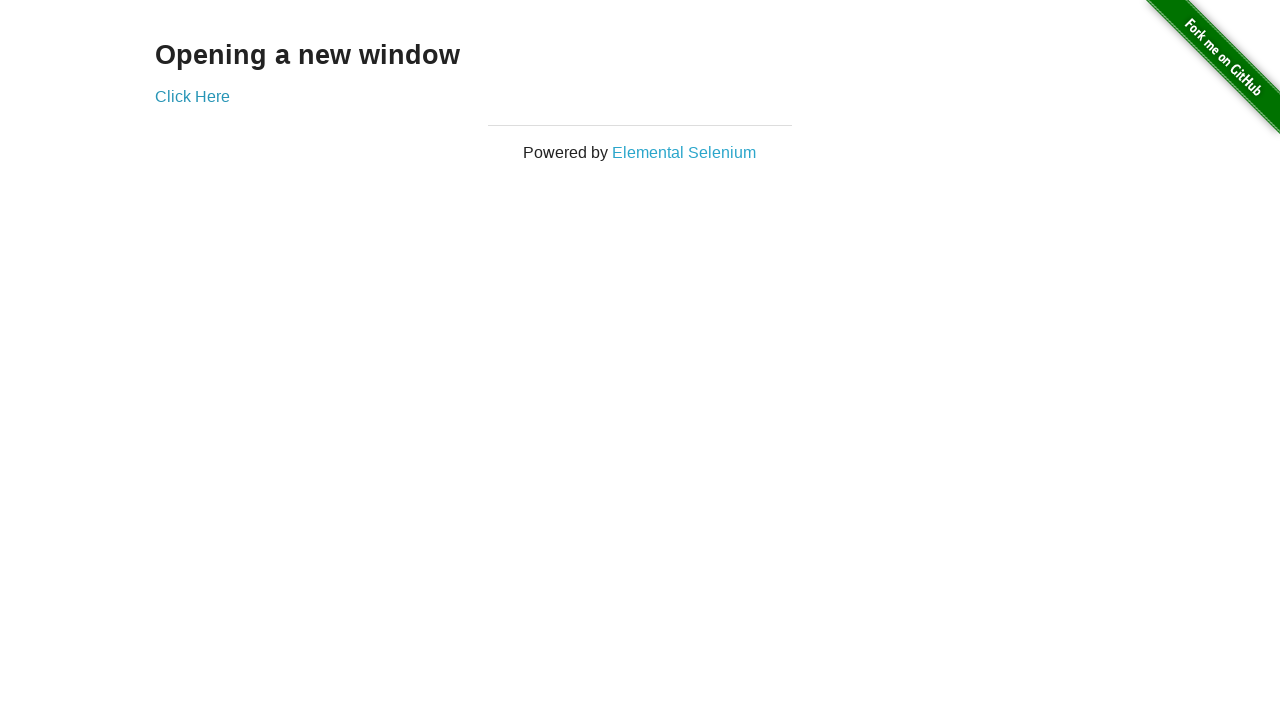

Retrieved parent window title: The Internet
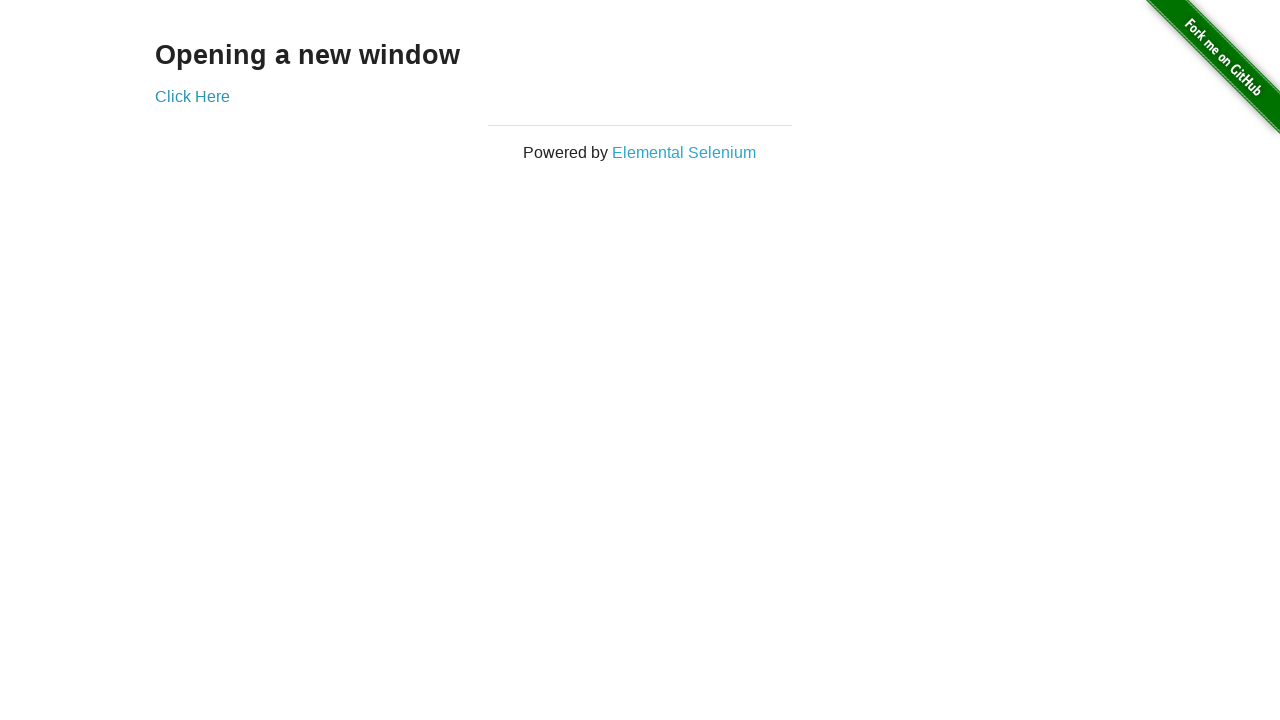

Closed child window
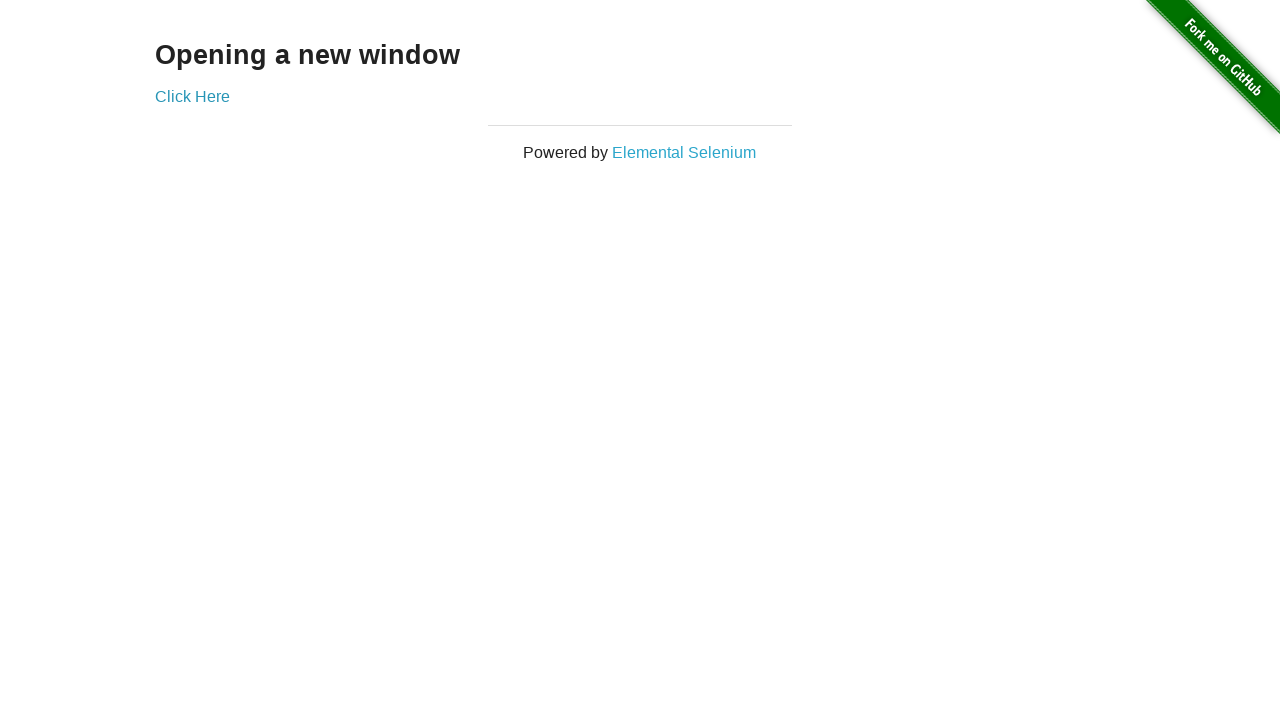

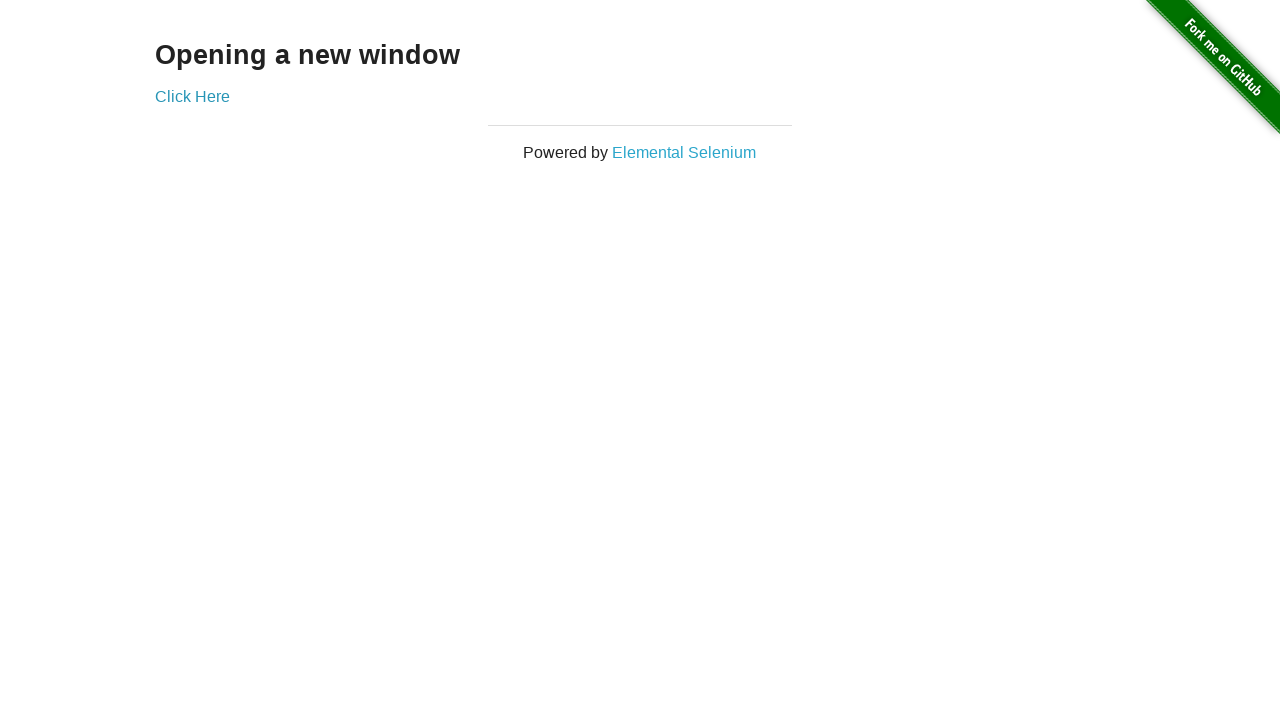